Tests JavaScript alert handling by clicking a button that triggers an alert and then accepting/dismissing the alert dialog.

Starting URL: http://demo.automationtesting.in/Alerts.html

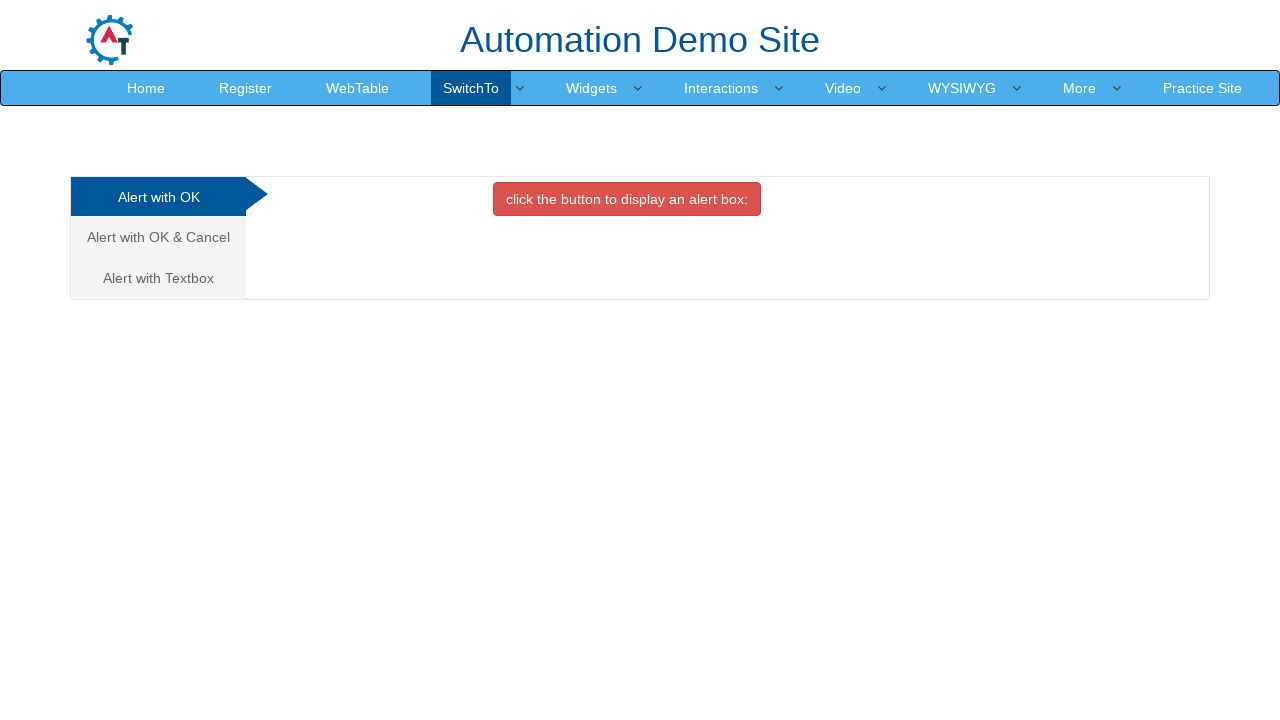

Clicked the button to trigger JavaScript alert at (627, 199) on button.btn.btn-danger
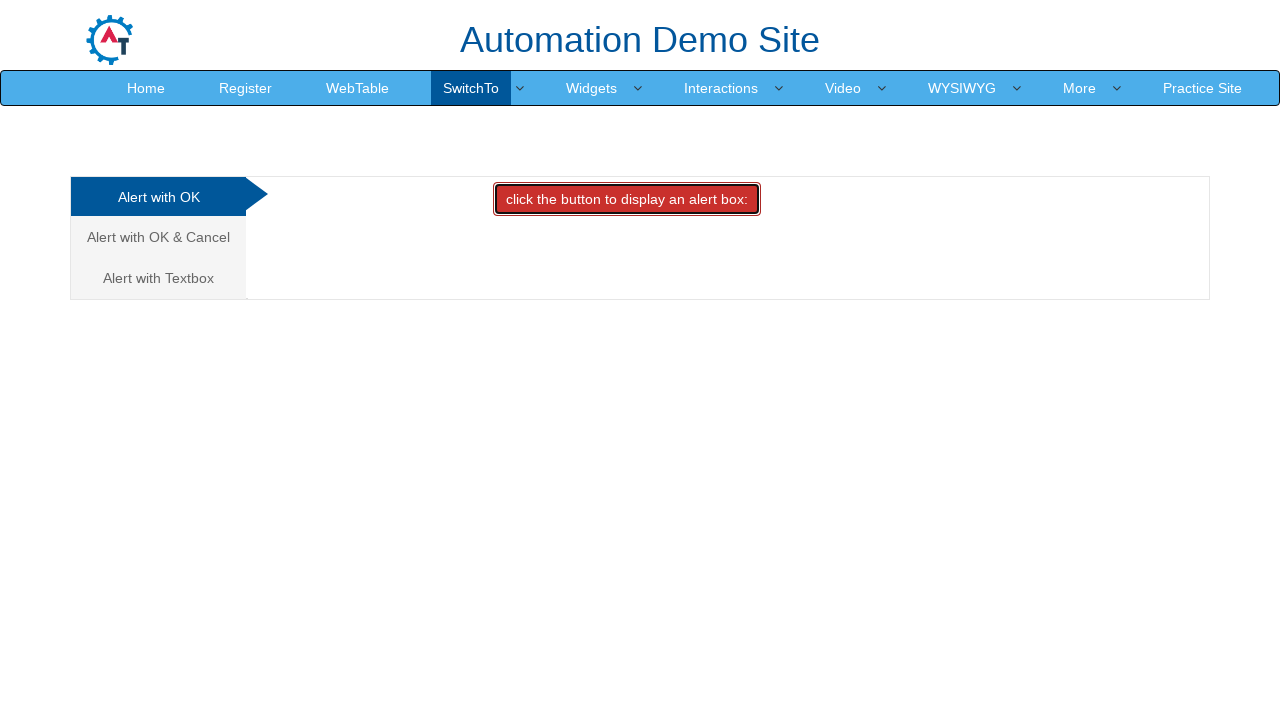

Set up dialog handler to accept alerts
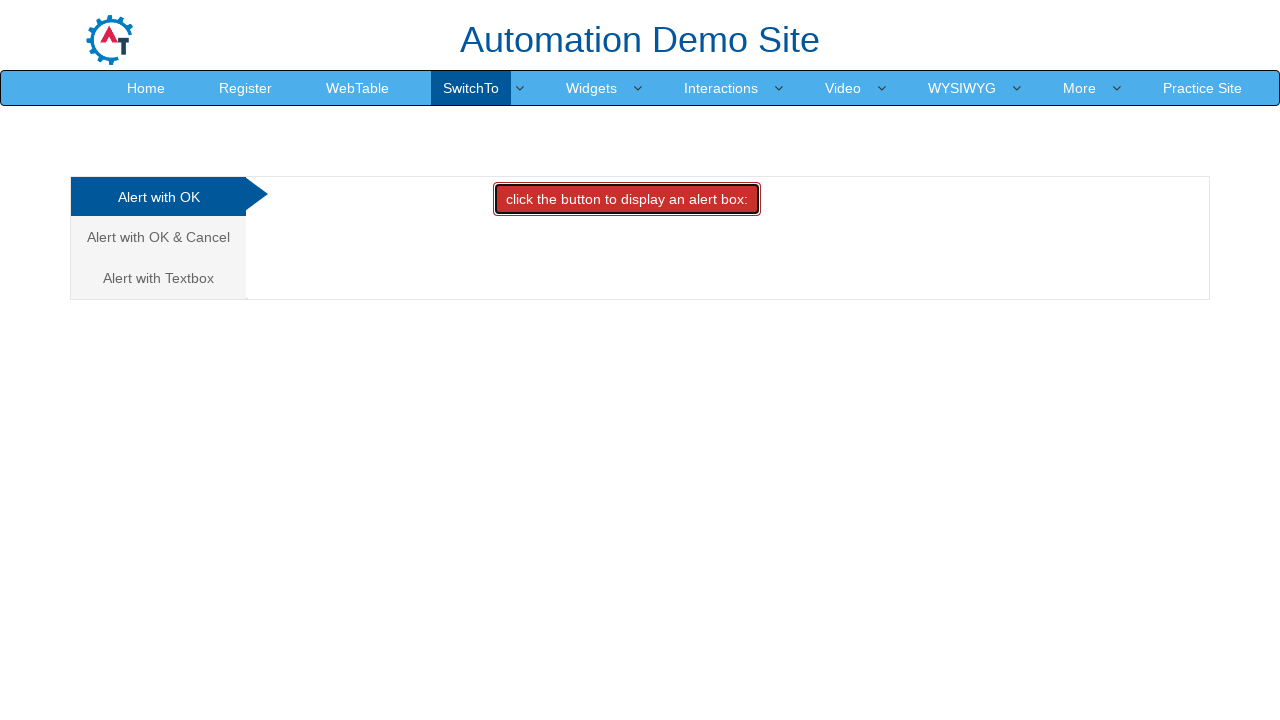

Registered dialog handler function to accept dialogs
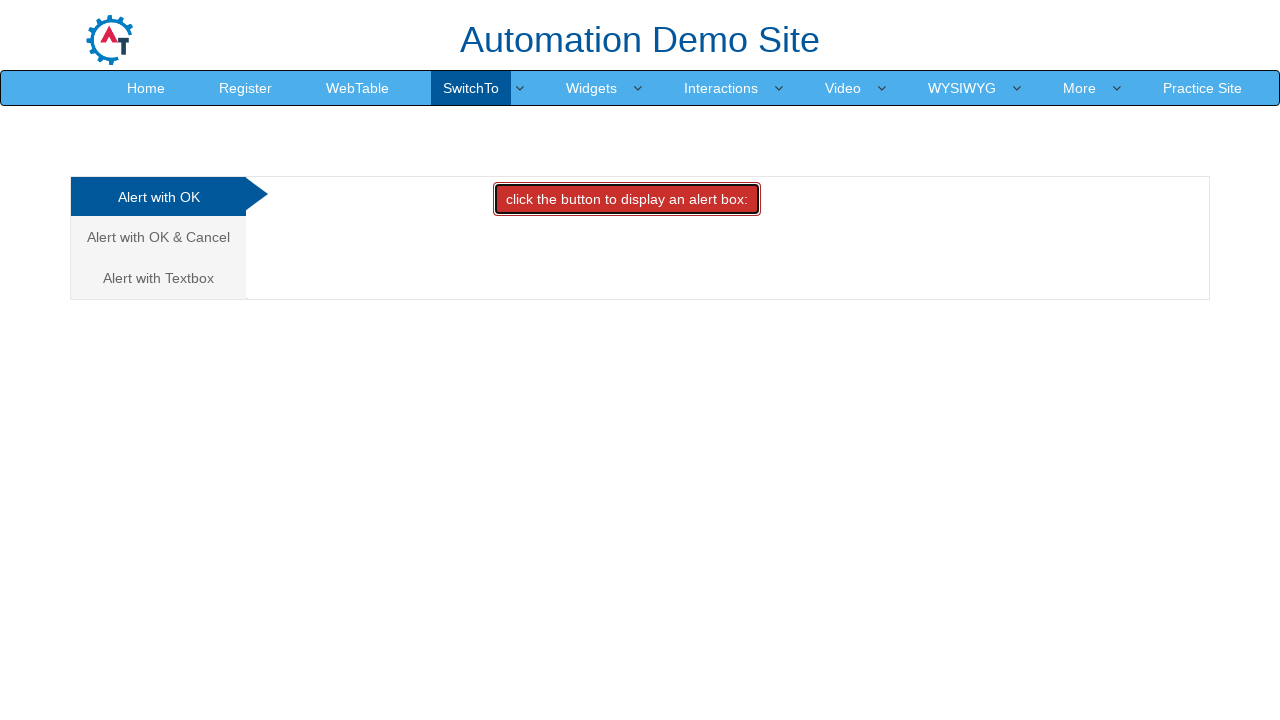

Clicked button to trigger alert dialog at (627, 199) on button.btn.btn-danger
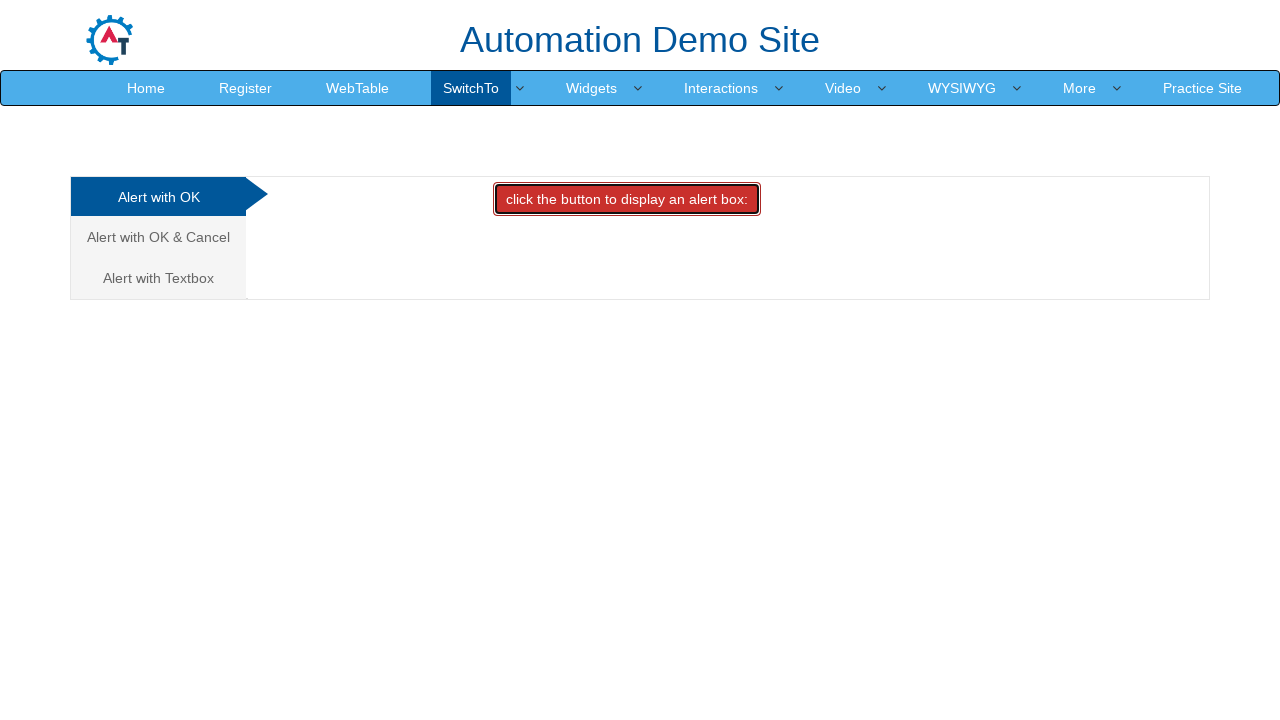

Waited for dialog to be processed
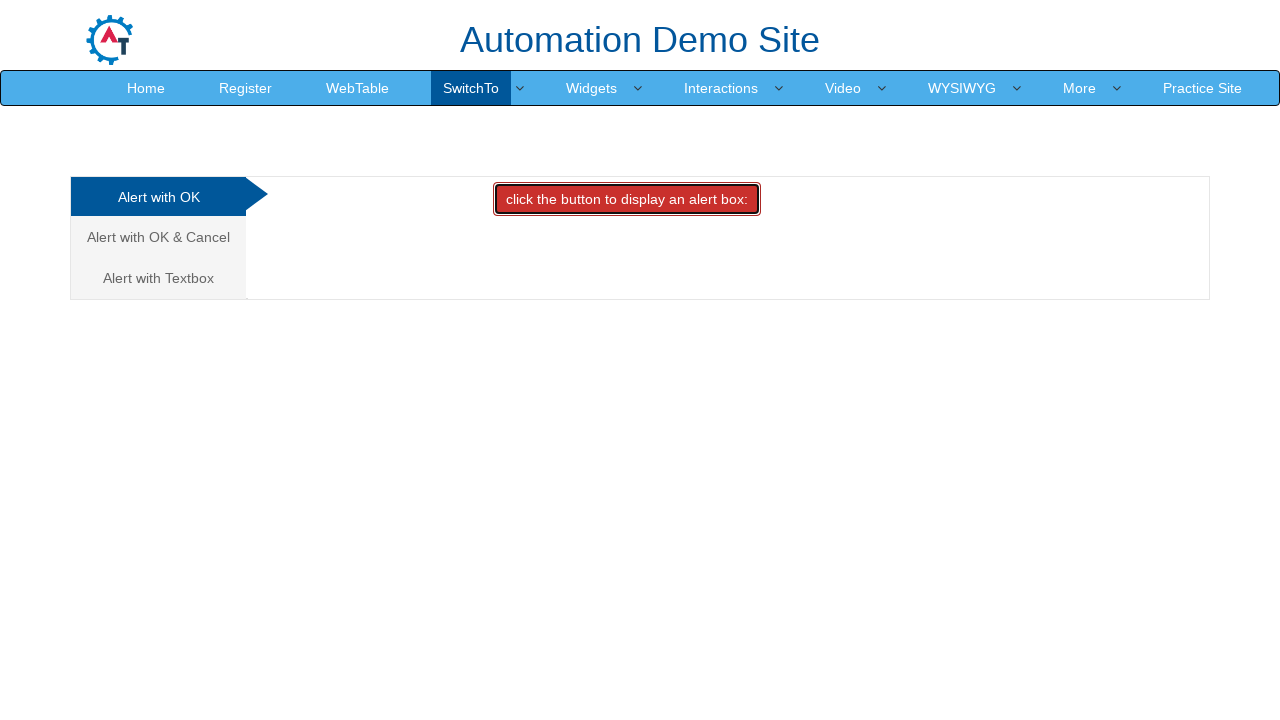

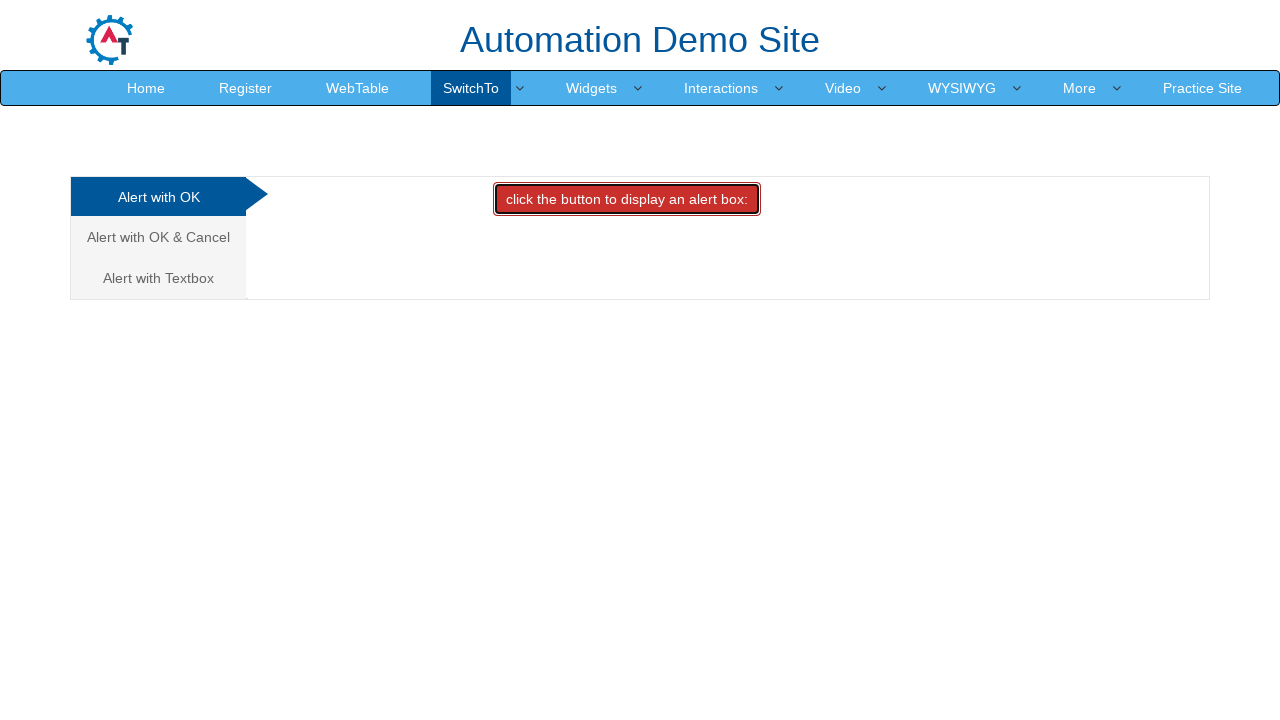